Tests A/B test opt-out by adding the opt-out cookie on the main page before navigating to the AB test page, then verifying the opt-out is in effect.

Starting URL: http://the-internet.herokuapp.com

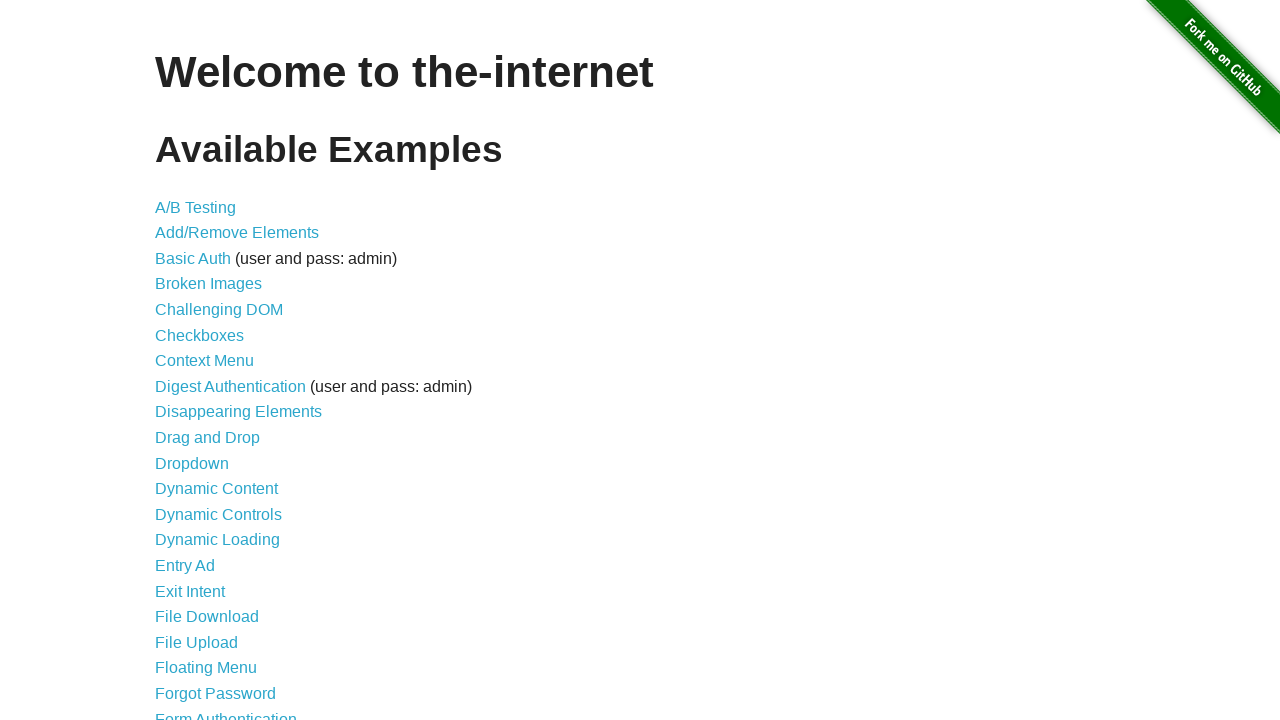

Added optimizelyOptOut cookie to opt out of A/B test
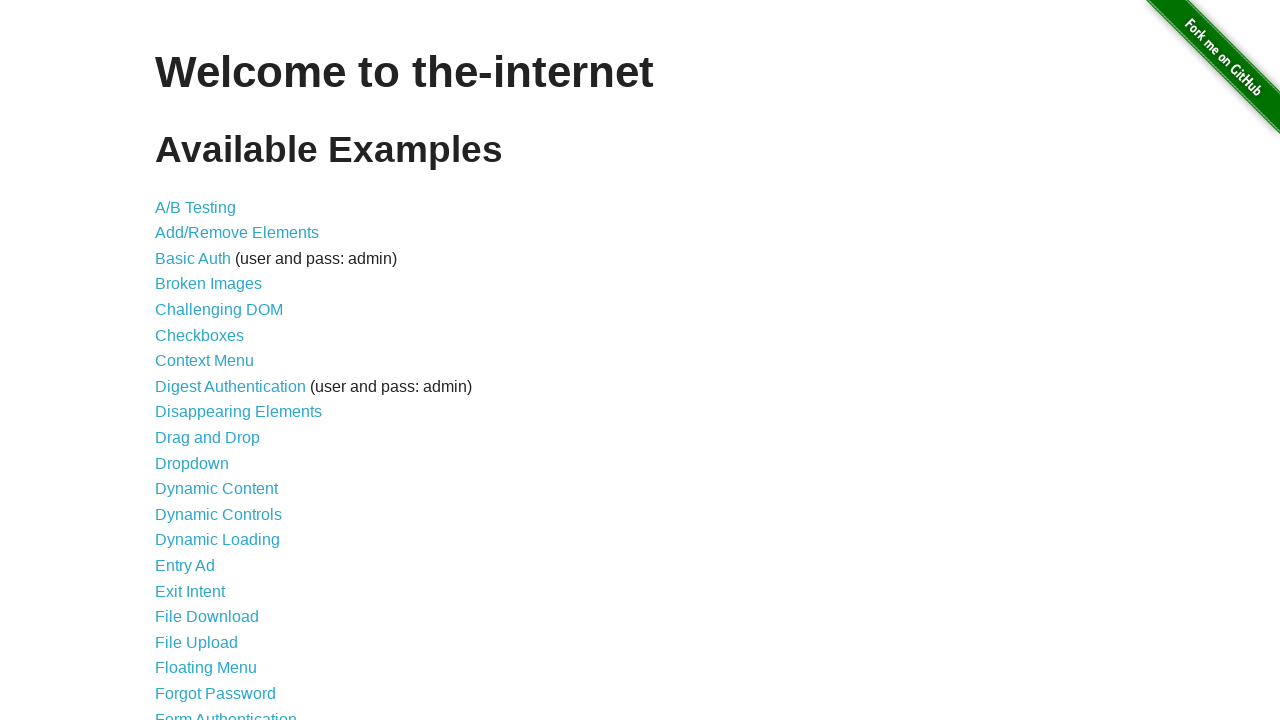

Navigated to A/B test page
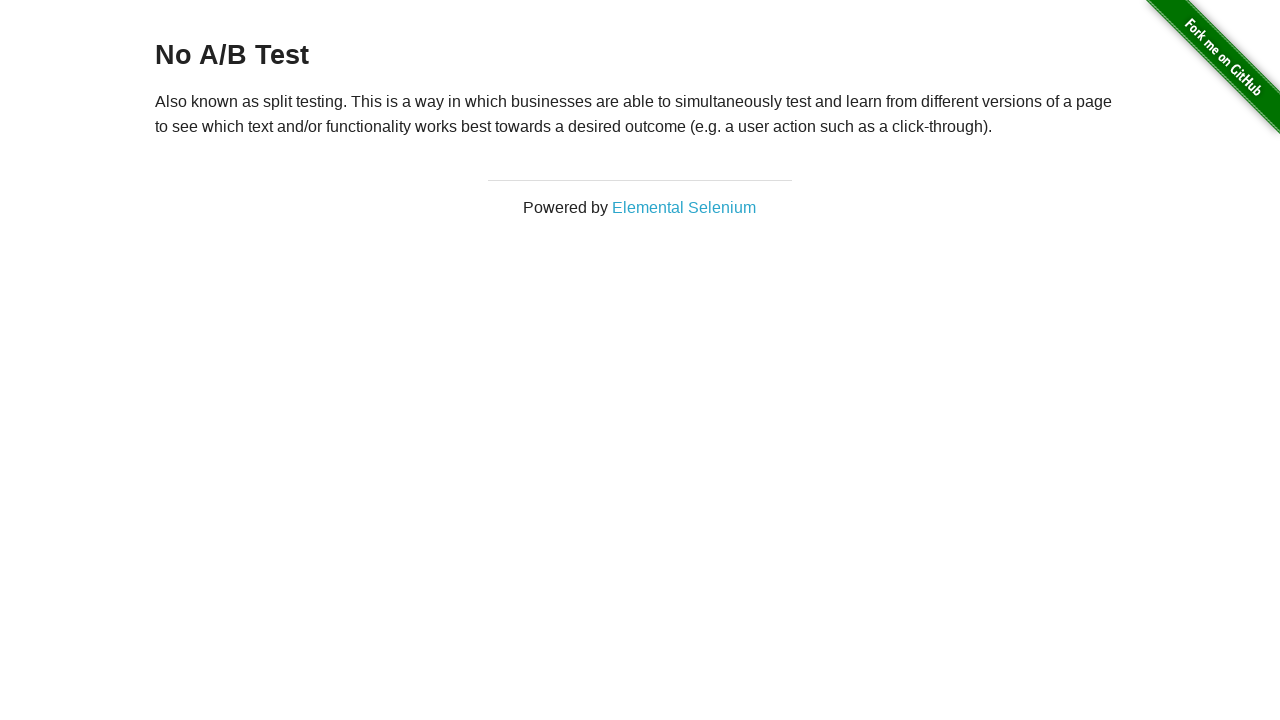

Retrieved heading text from page
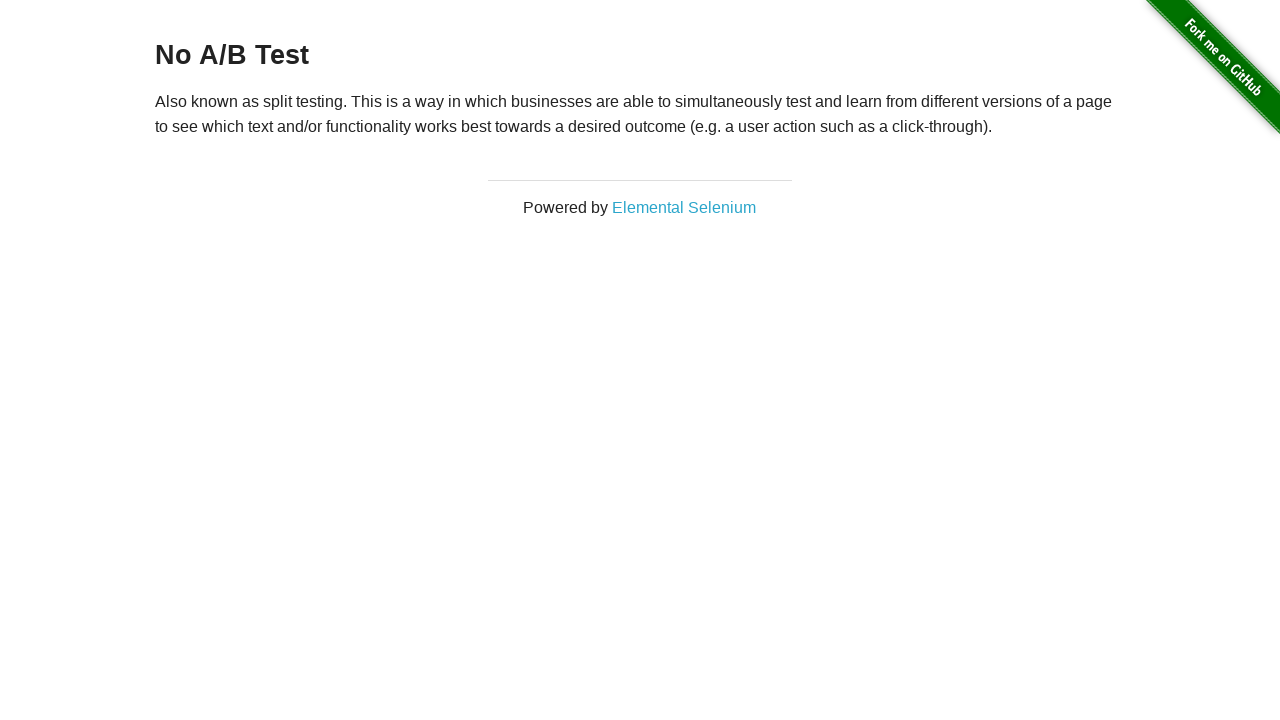

Verified that opt-out is in effect - heading shows 'No A/B Test'
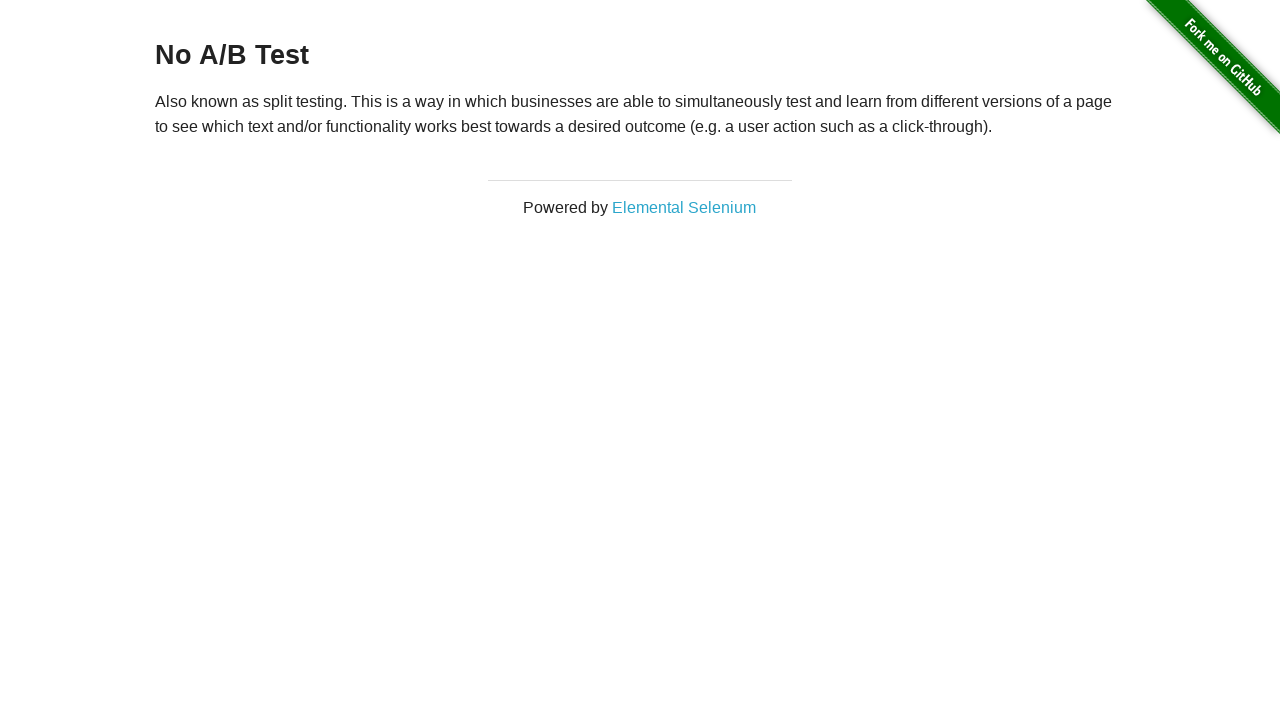

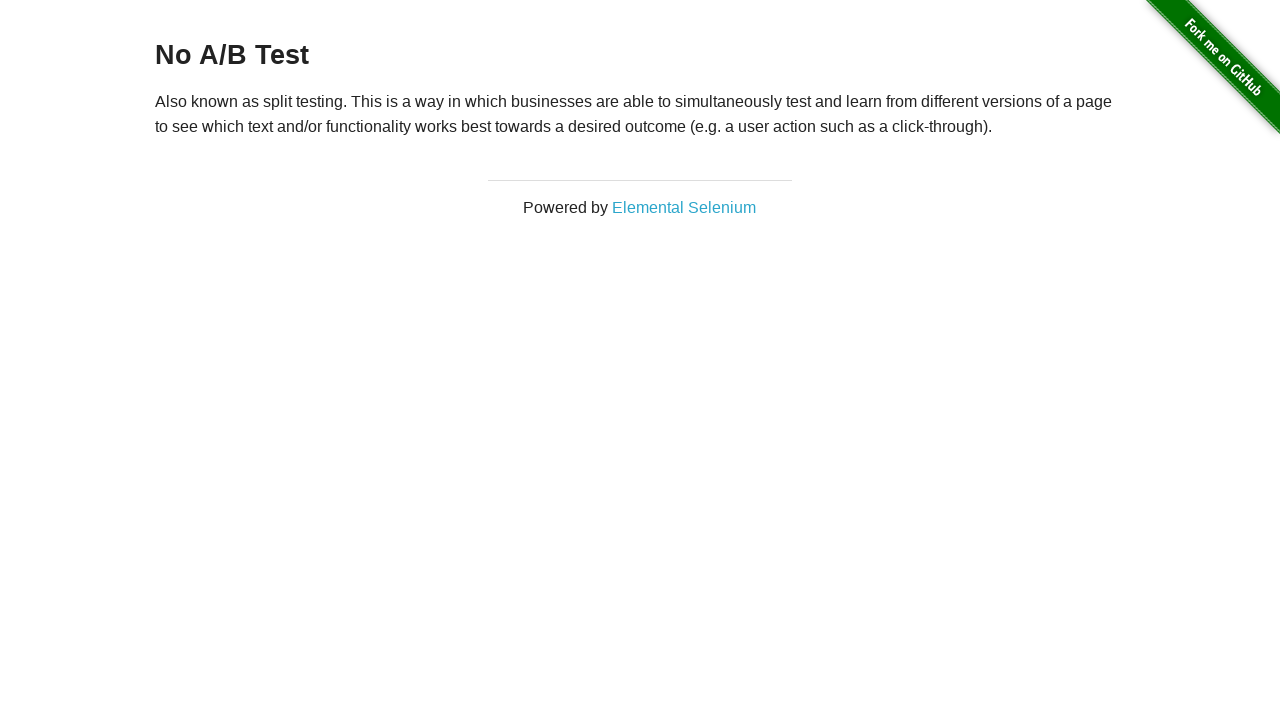